Tests iframe switching functionality by accessing an element inside an iframe on the jQuery UI draggable demo page, then switching back to click a link in the main content

Starting URL: https://jqueryui.com/draggable/

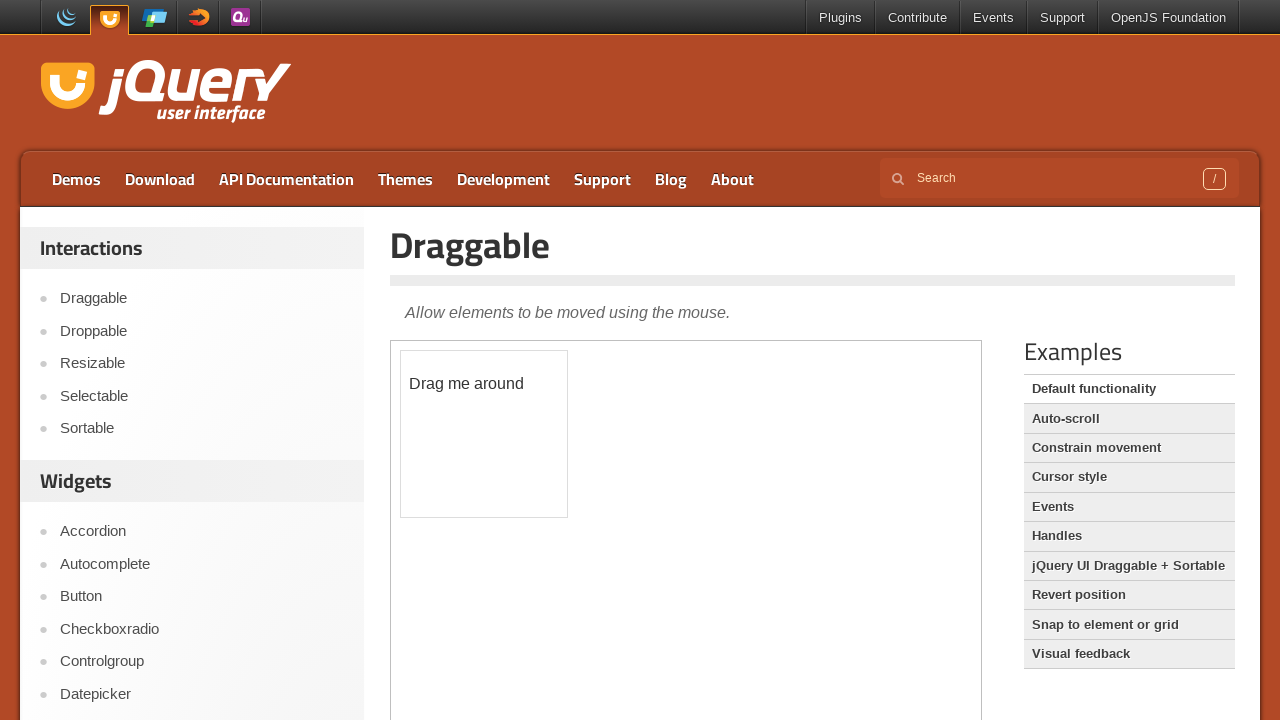

Located the iframe containing the draggable demo
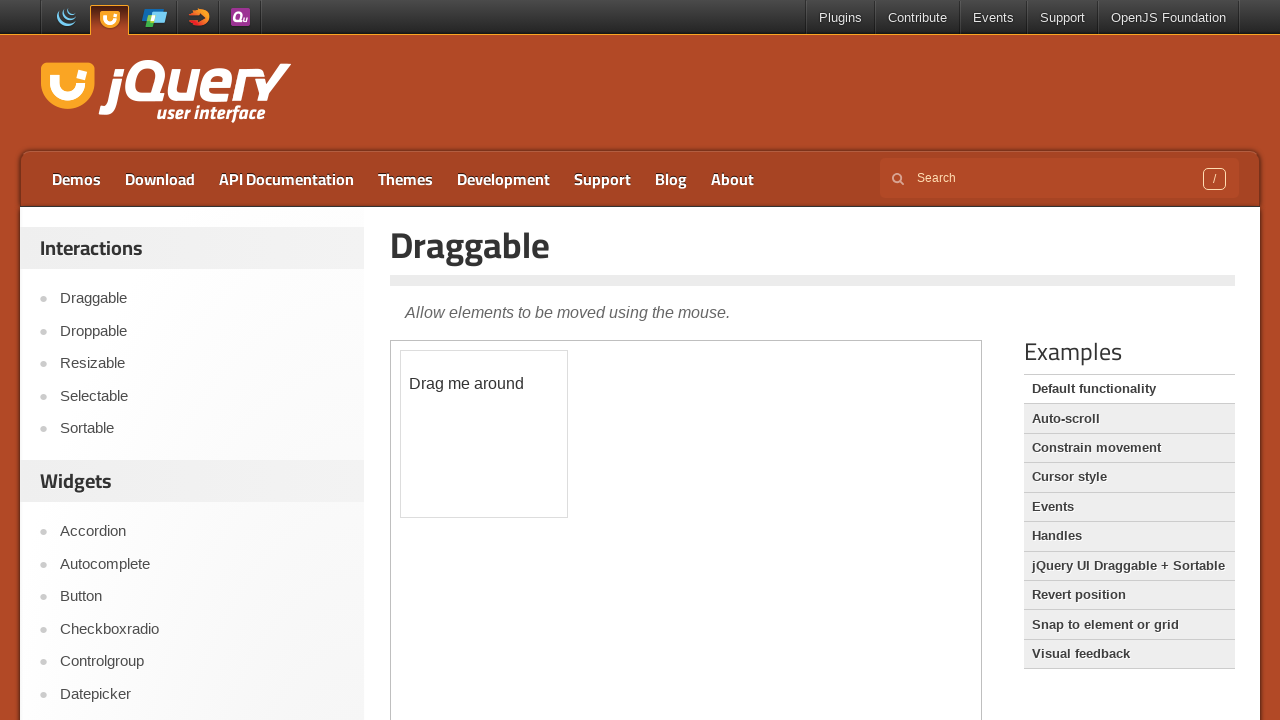

Verified the draggable element is visible inside the iframe
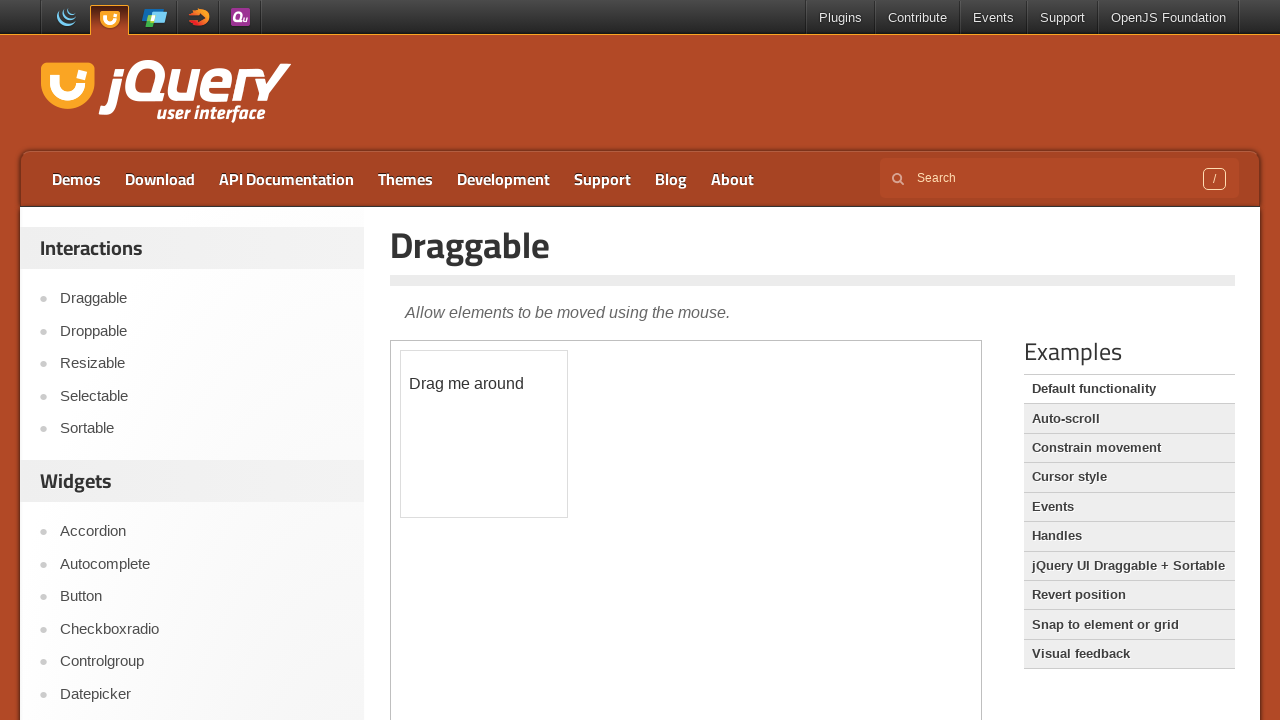

Clicked the Support link in the main page after switching back from iframe at (1062, 18) on text=Support
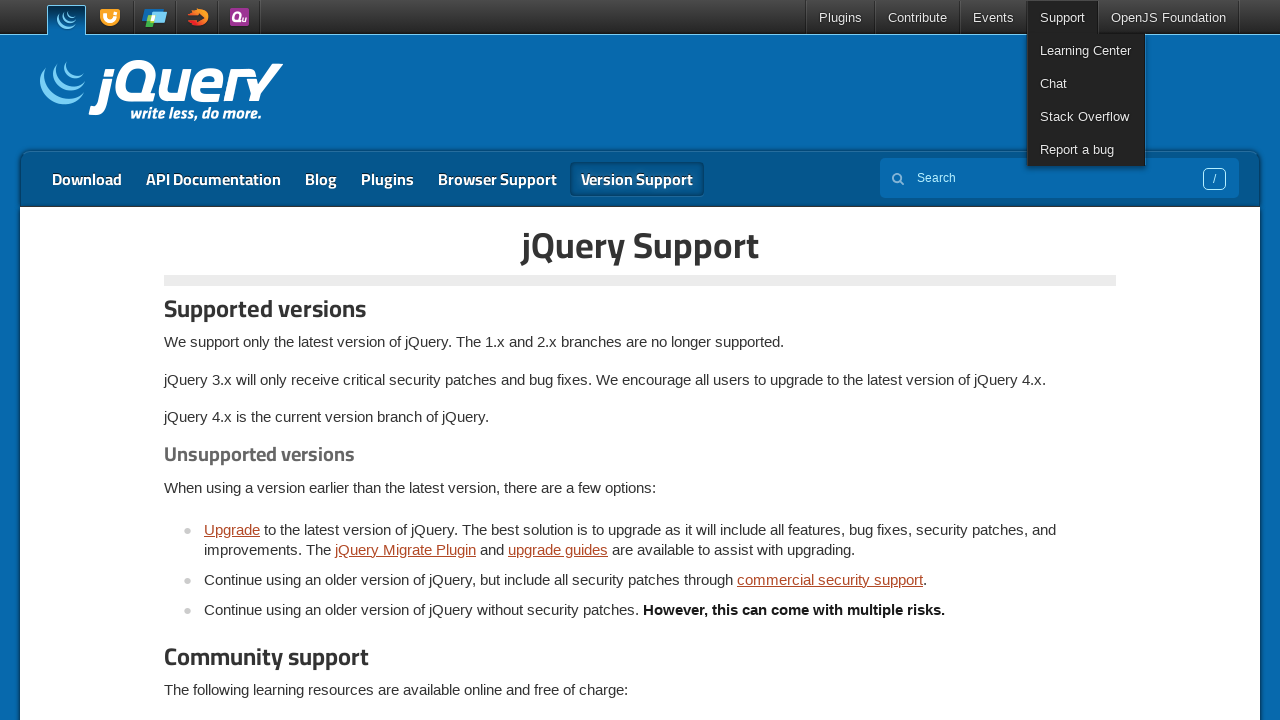

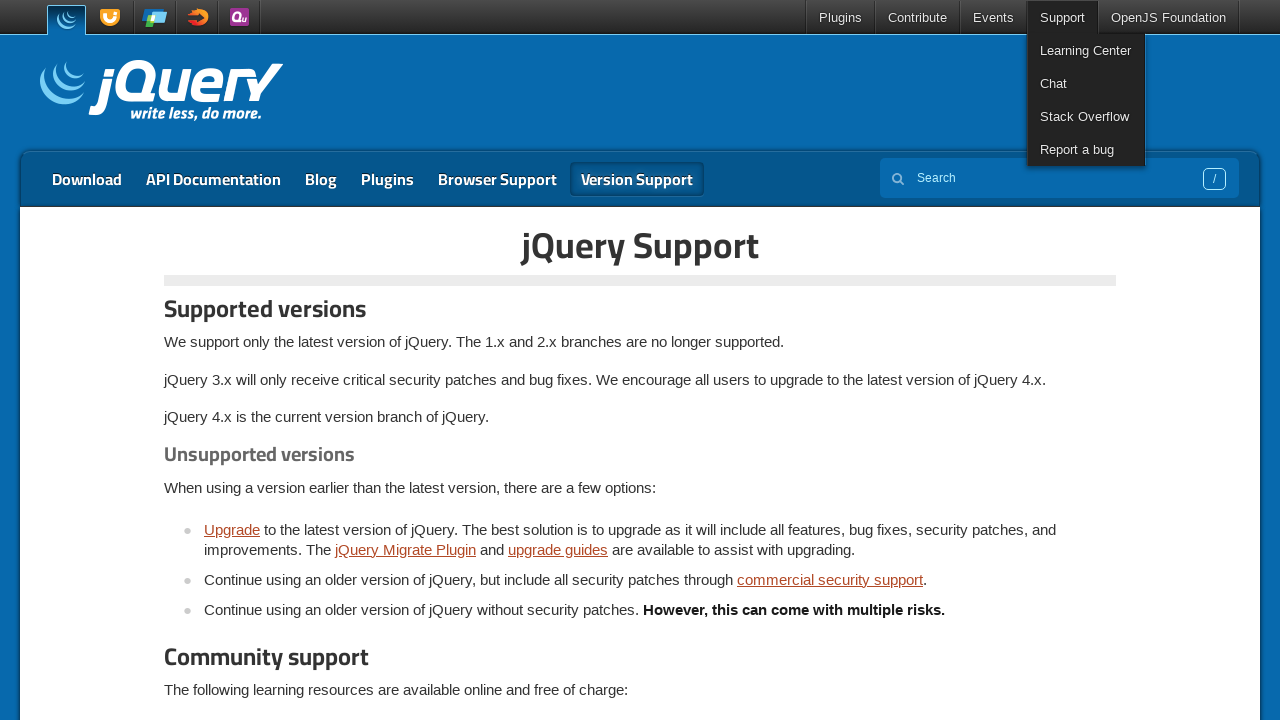